Tests dynamic dropdown autocomplete functionality by typing a partial value and selecting a matching option from the dropdown list

Starting URL: https://rahulshettyacademy.com/AutomationPractice/

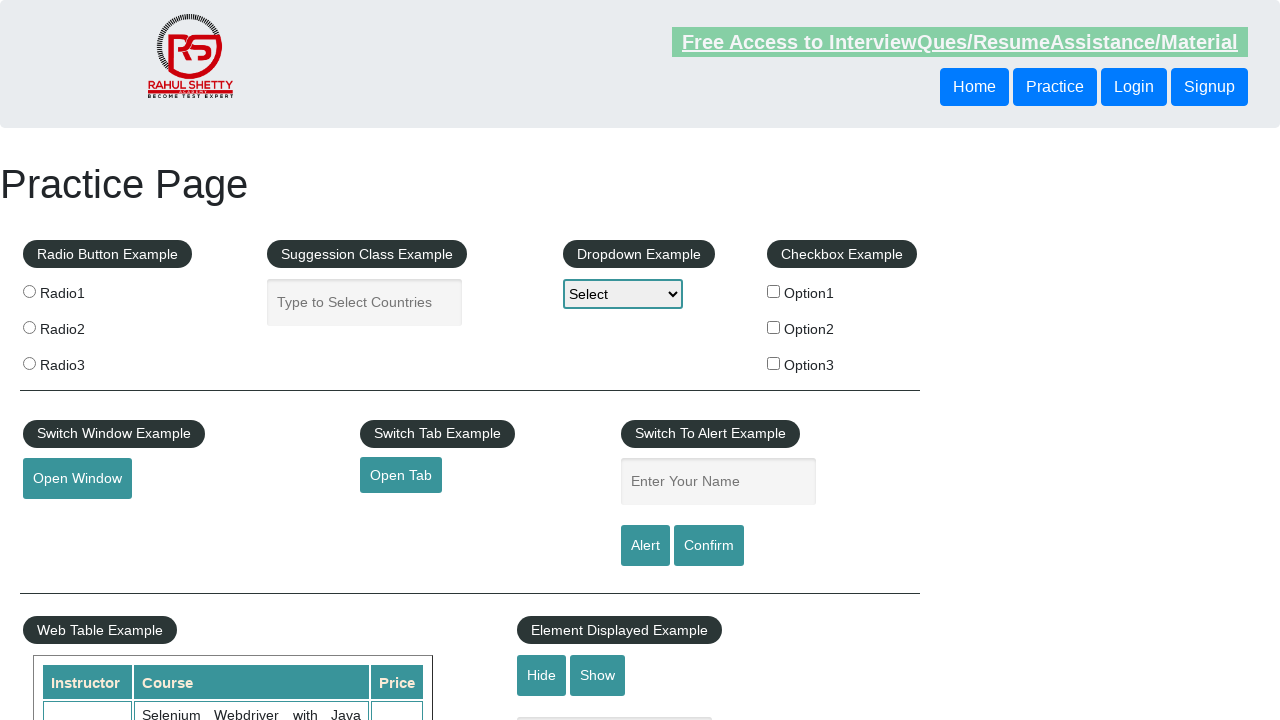

Typed 'Ind' into the autocomplete field on #autocomplete
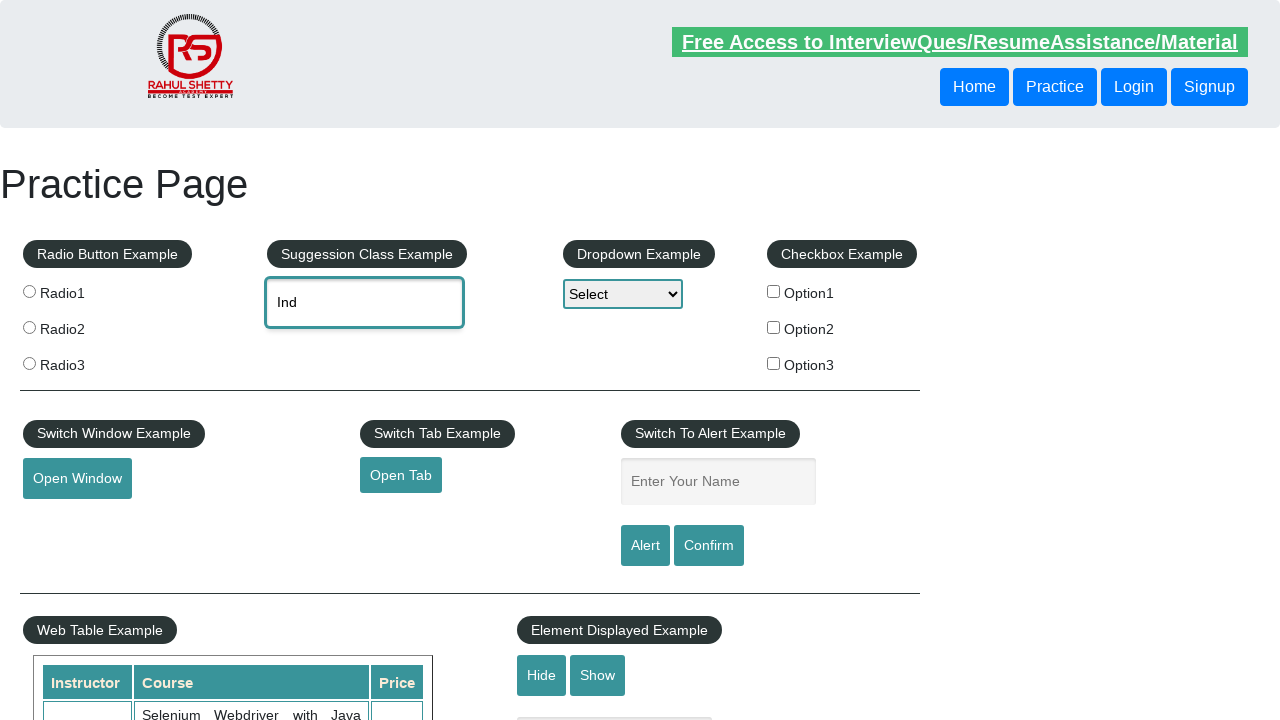

Dropdown menu appeared with matching options
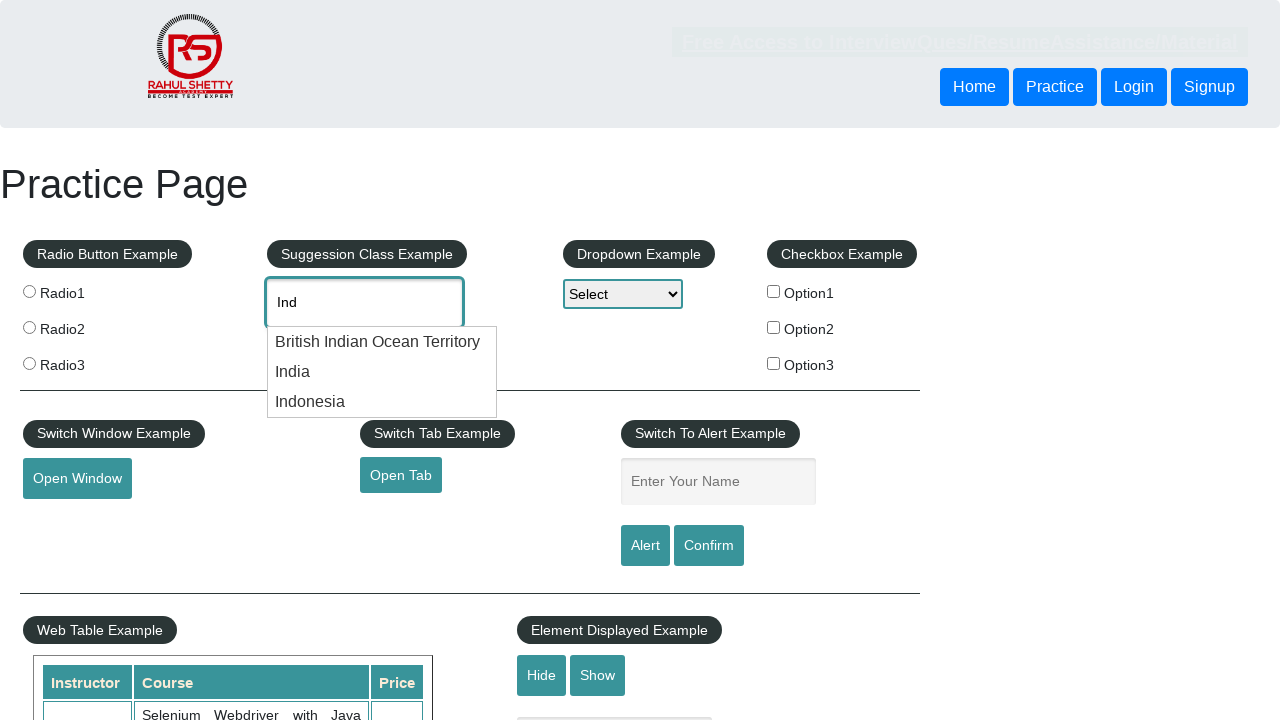

Retrieved all dropdown menu items
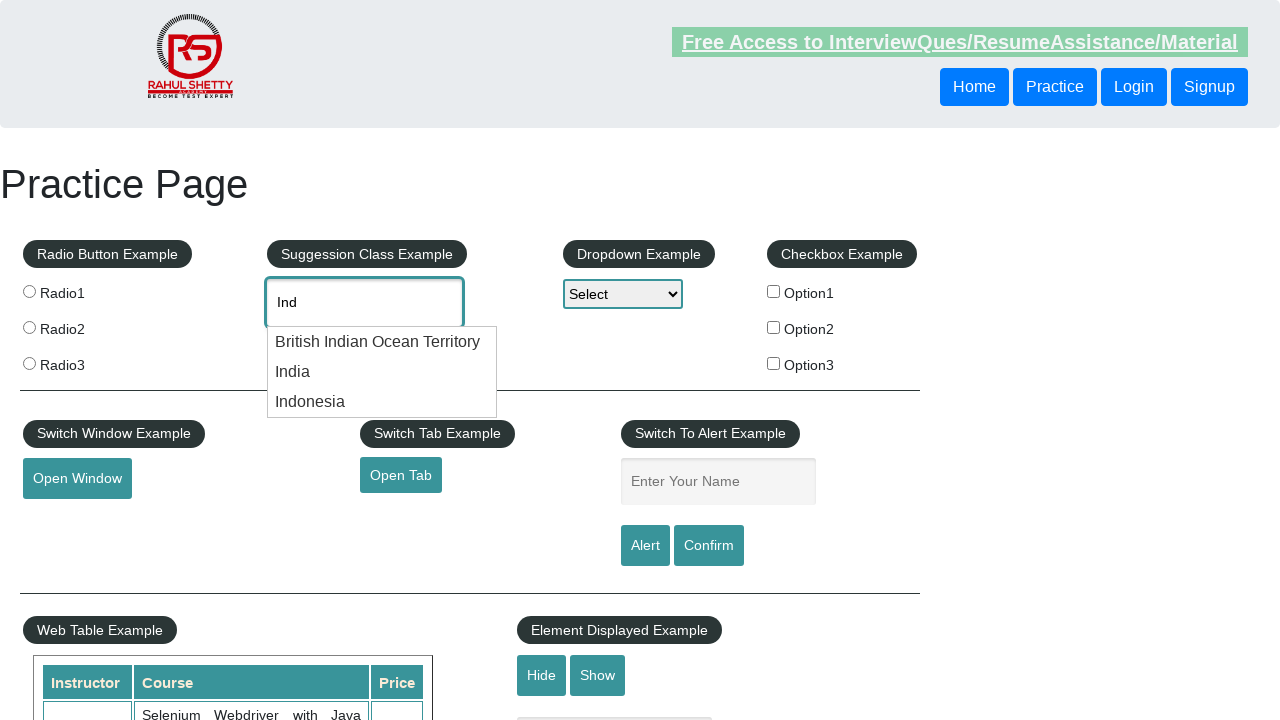

Selected 'India' from the dropdown list at (382, 372) on .ui-menu-item div >> nth=1
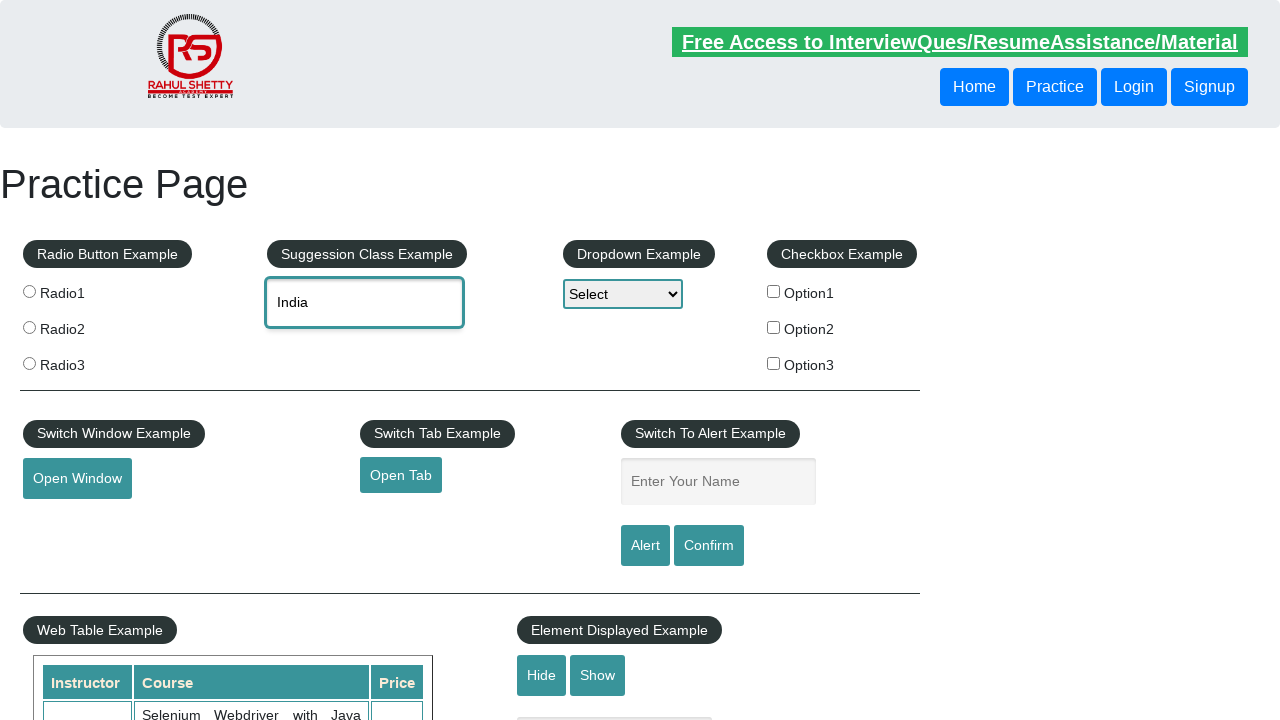

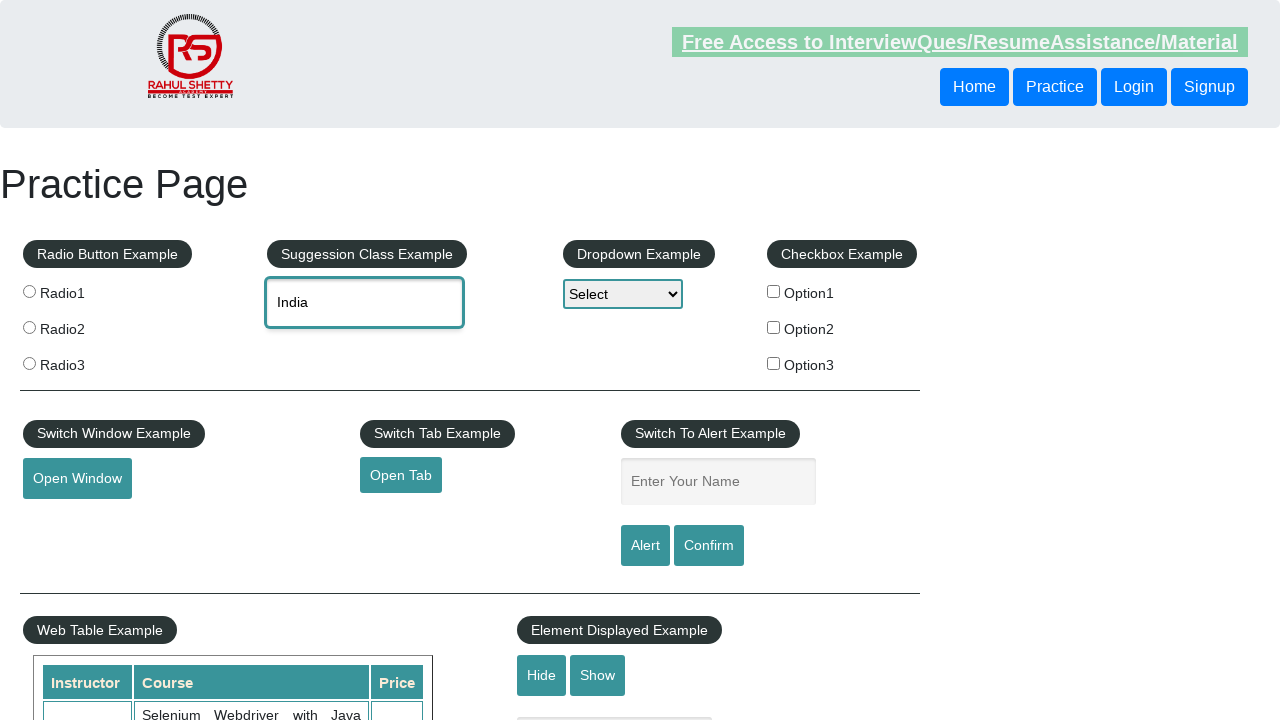